Navigates to an HTML forms tutorial page and verifies radio button elements are present, then interacts with them by selecting options.

Starting URL: http://echoecho.com/htmlforms10.htm

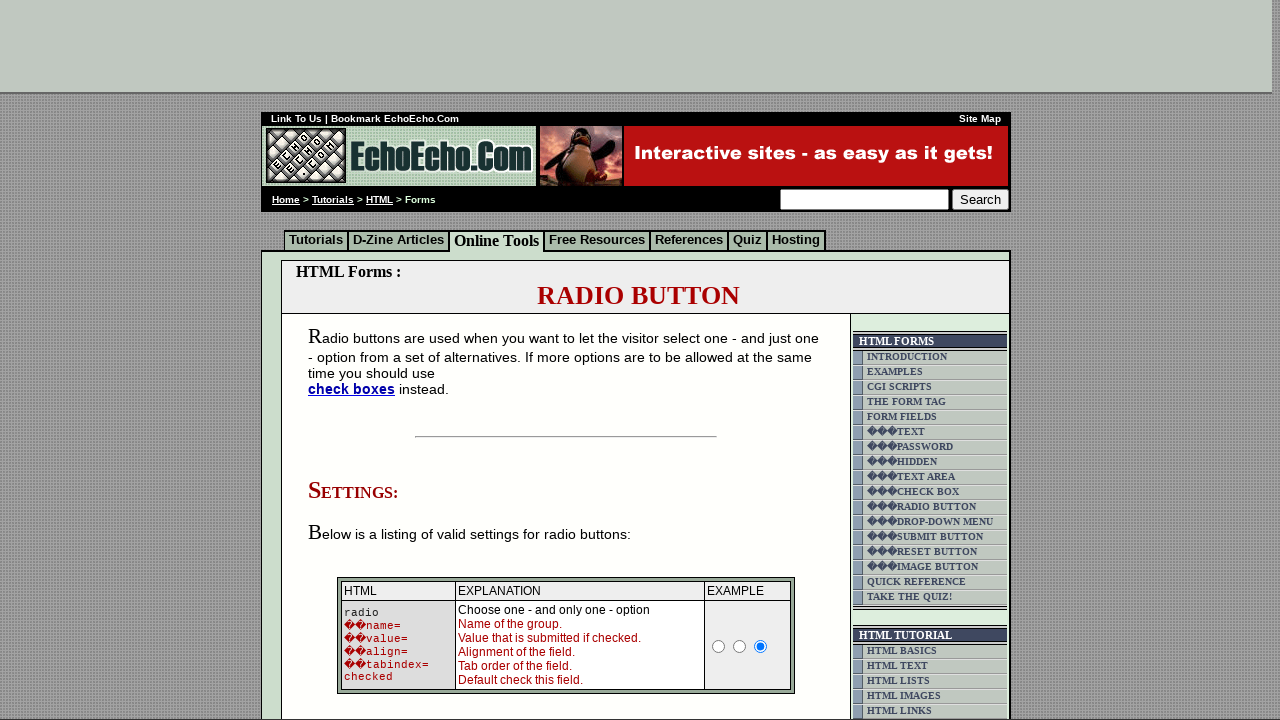

Waited for radio buttons in group1 to be present on the page
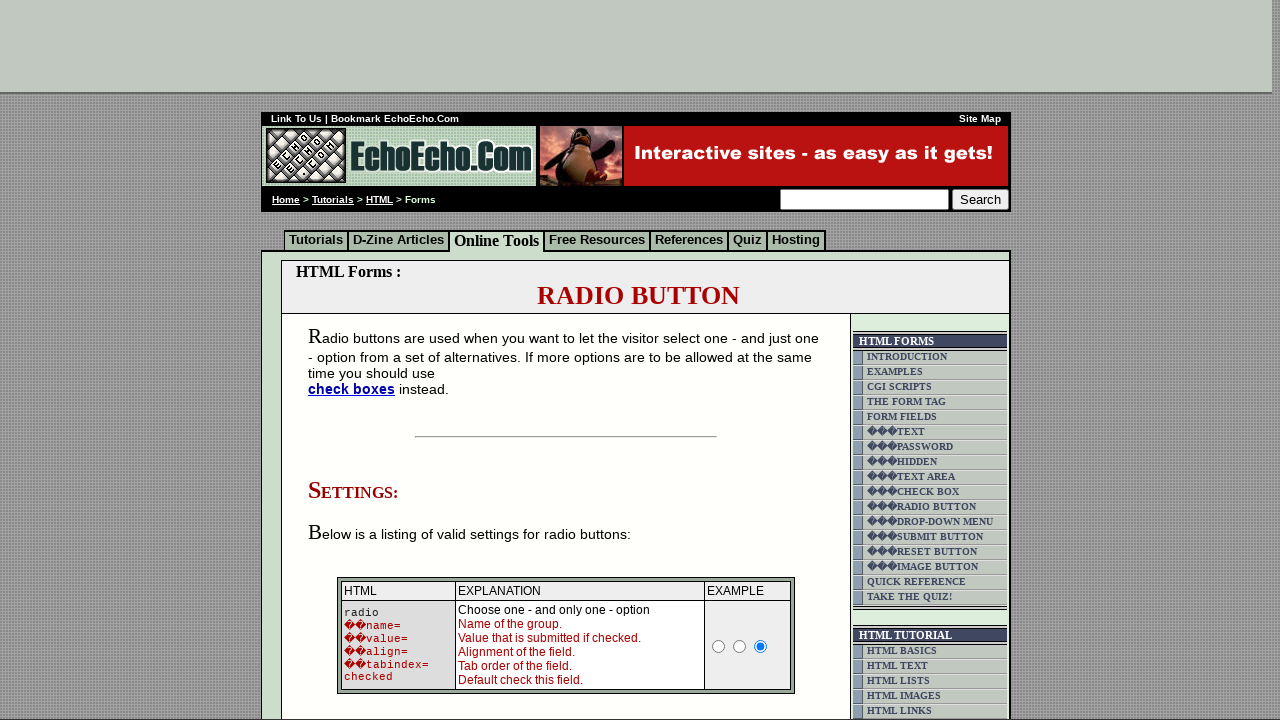

Located all radio buttons in group1
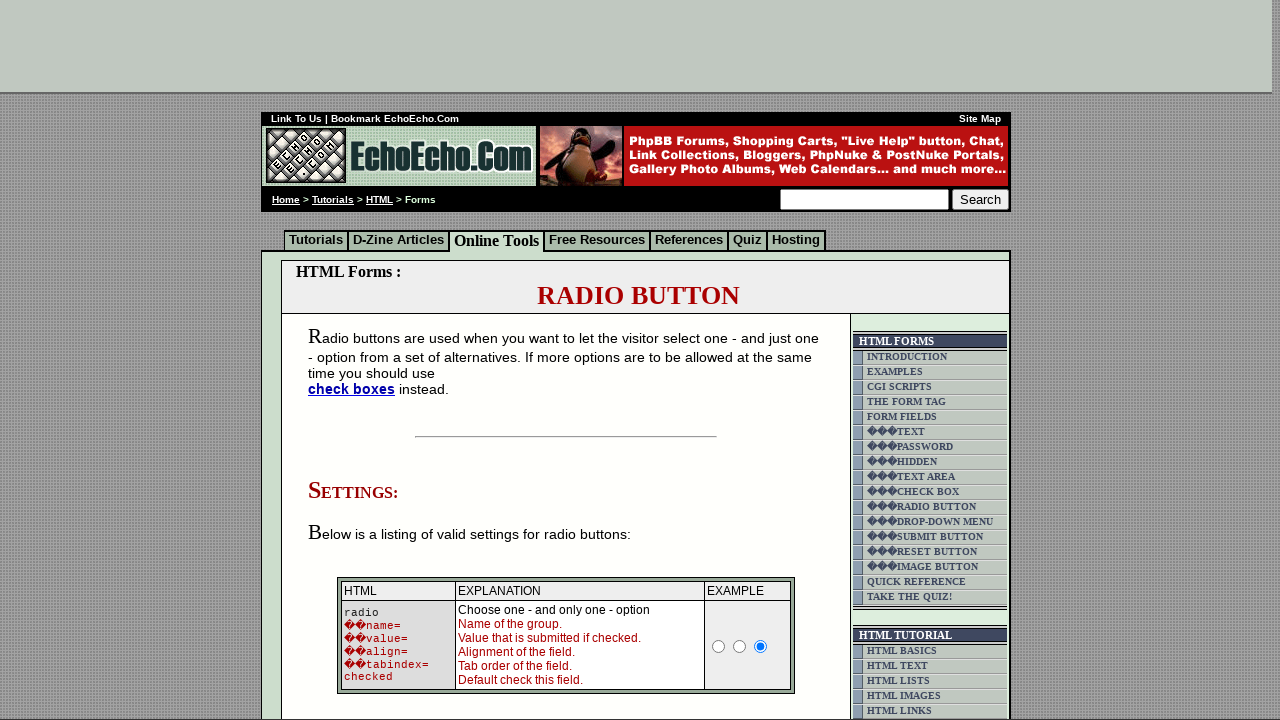

Clicked the second radio button option in group1 at (356, 360) on input[name='group1'] >> nth=1
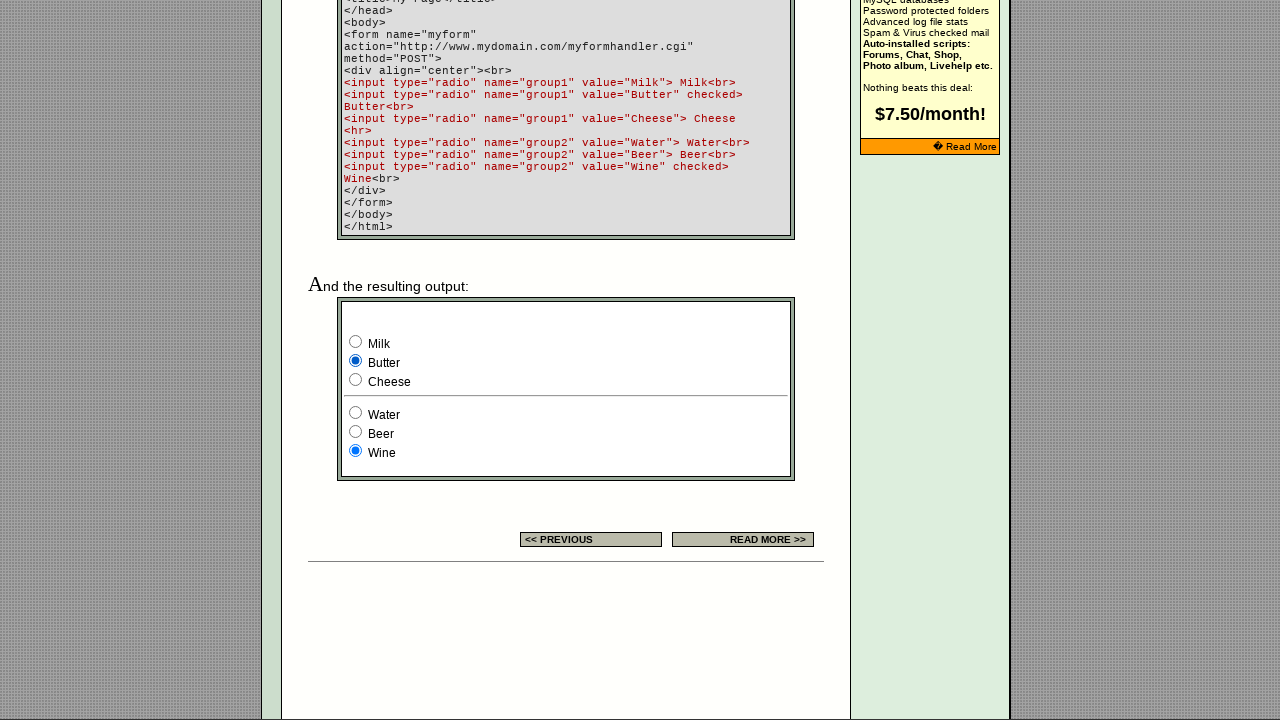

Verified that a radio button in group1 is now checked
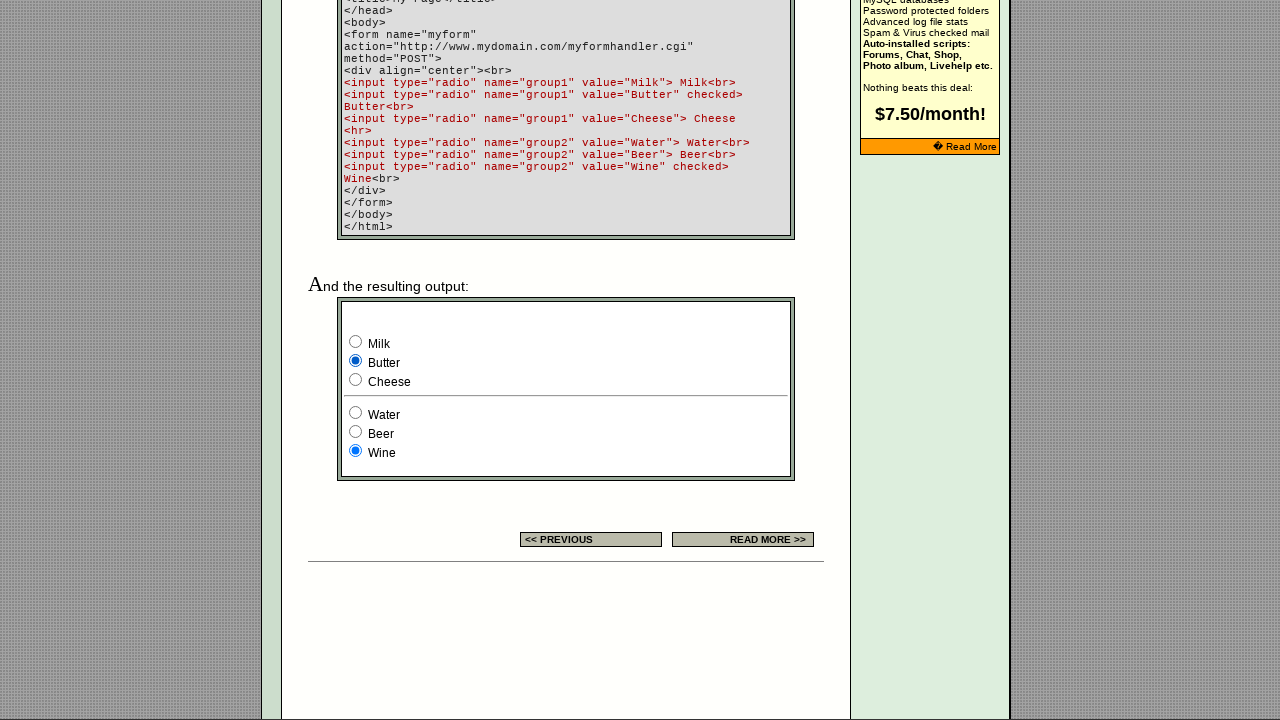

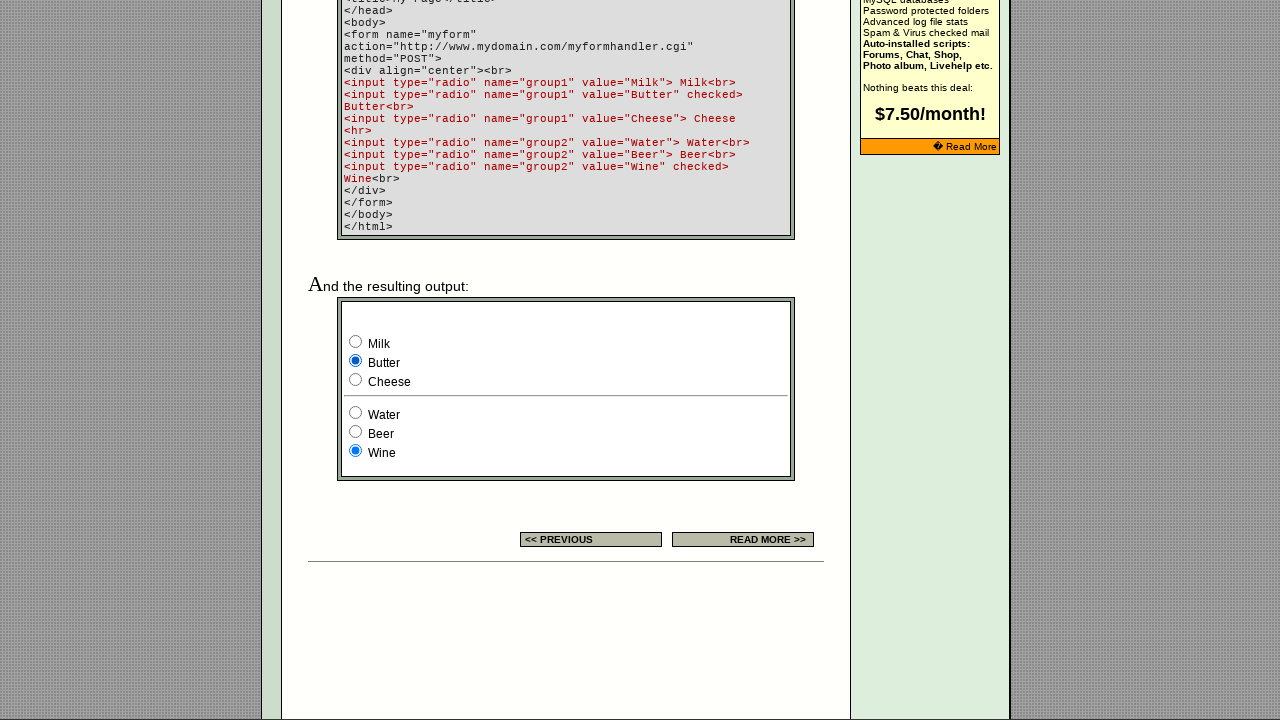